Tests sending text to a JavaScript prompt by clicking the third button, entering a name in the prompt, accepting it, and verifying the name appears in the result message

Starting URL: https://the-internet.herokuapp.com/javascript_alerts

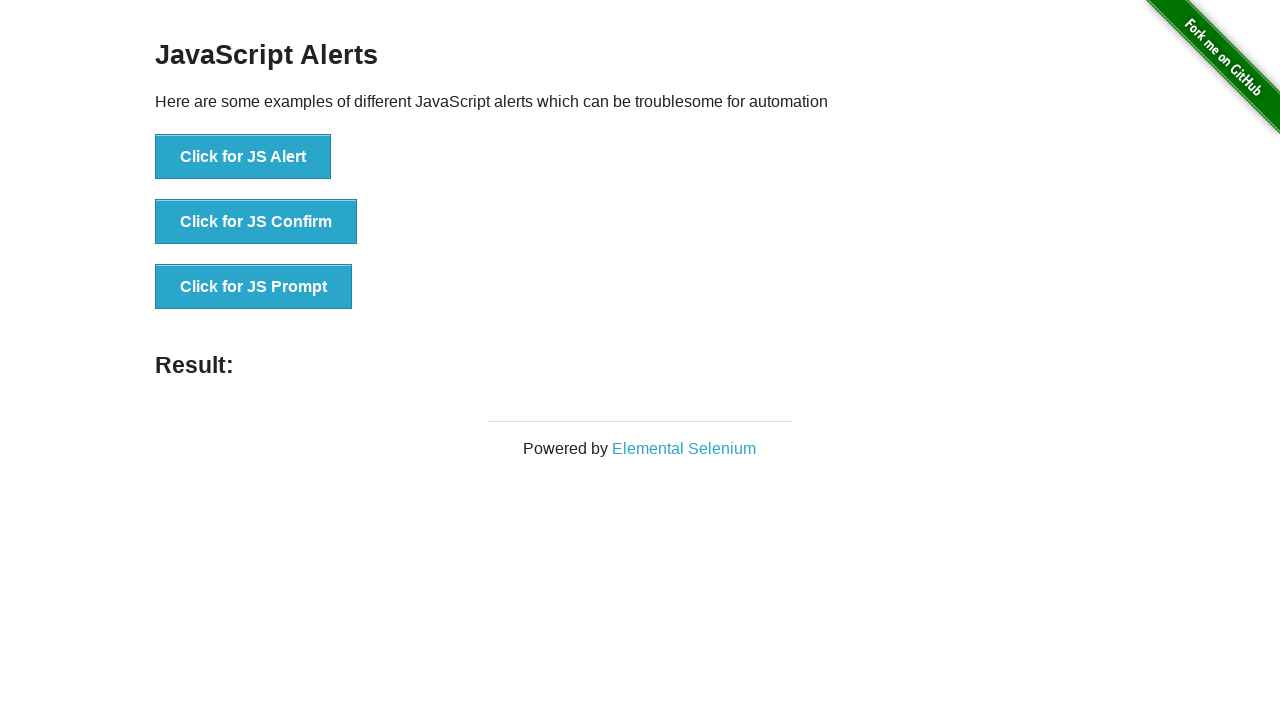

Set up dialog handler to accept prompt with name 'Marcus Thompson'
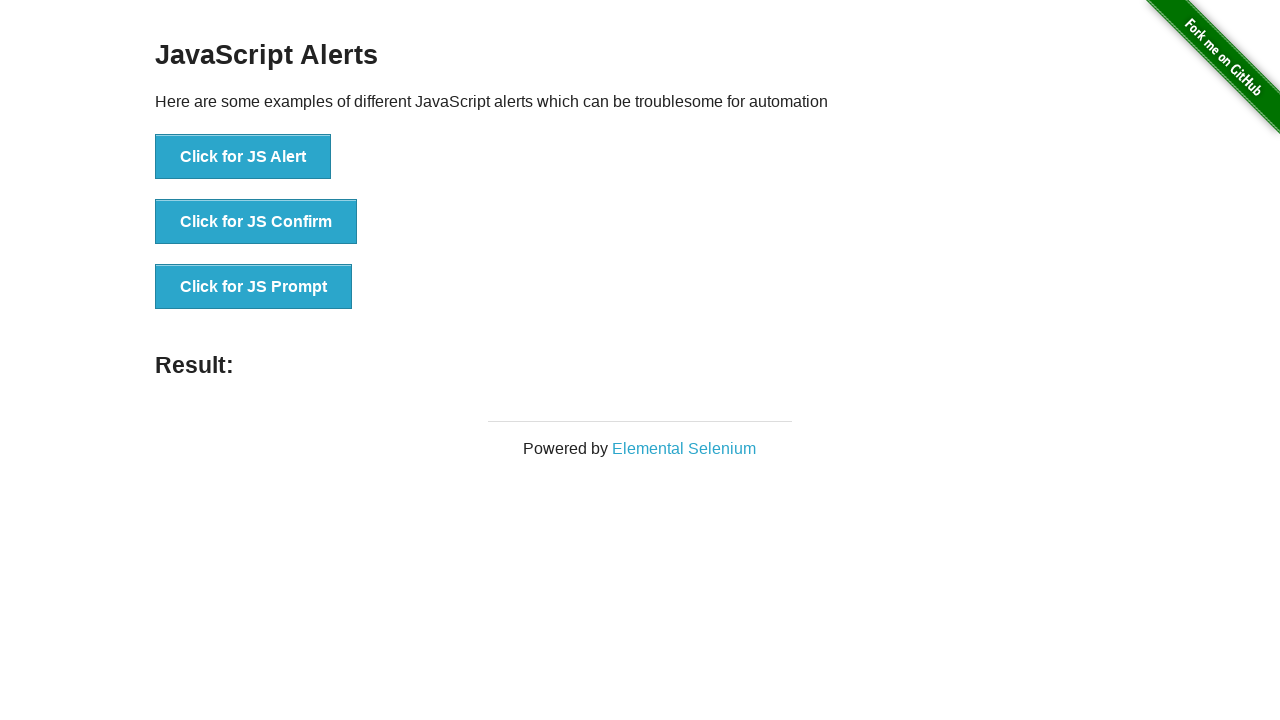

Clicked the 'Click for JS Prompt' button to trigger prompt dialog at (254, 287) on xpath=//*[text()='Click for JS Prompt']
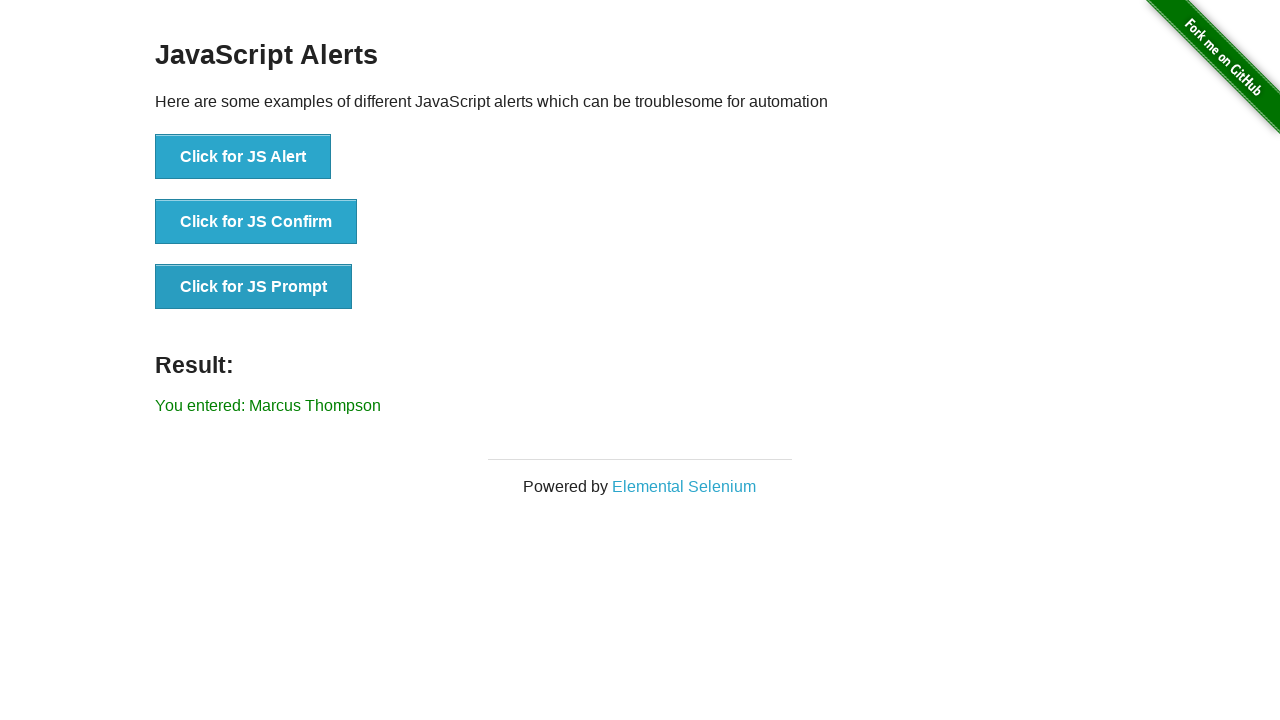

Result message element loaded after prompt was accepted
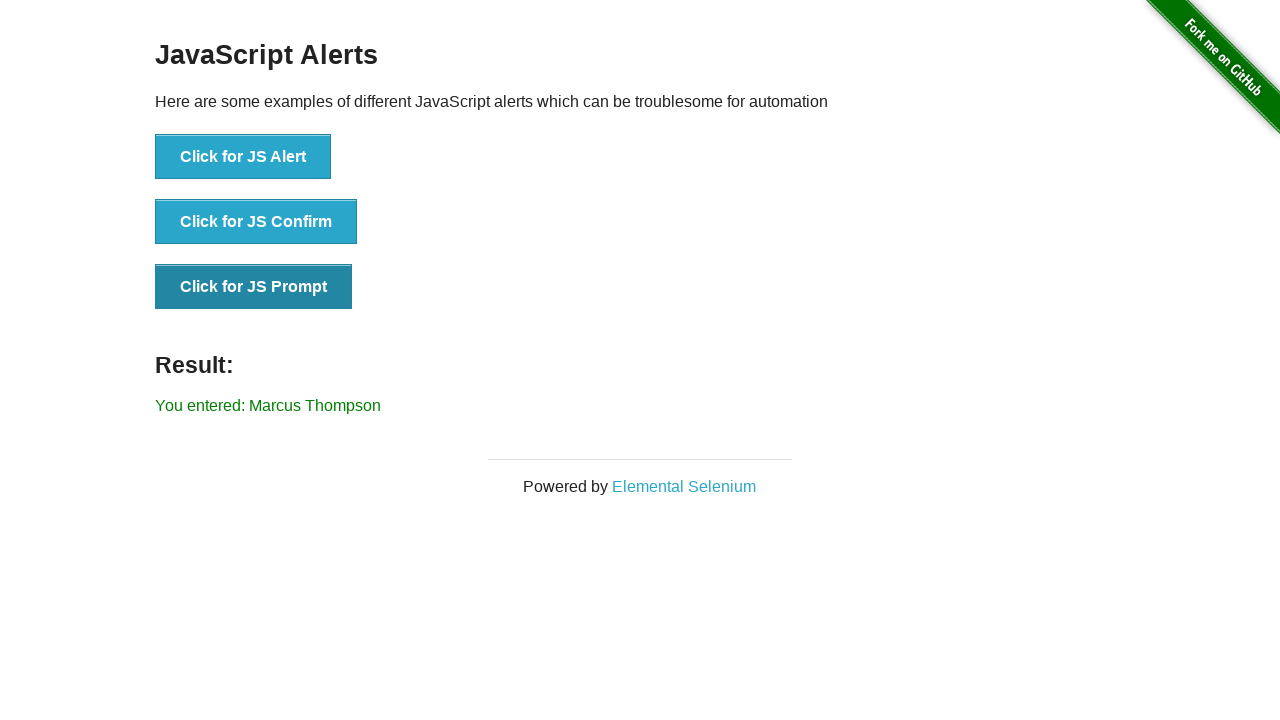

Retrieved result message text content
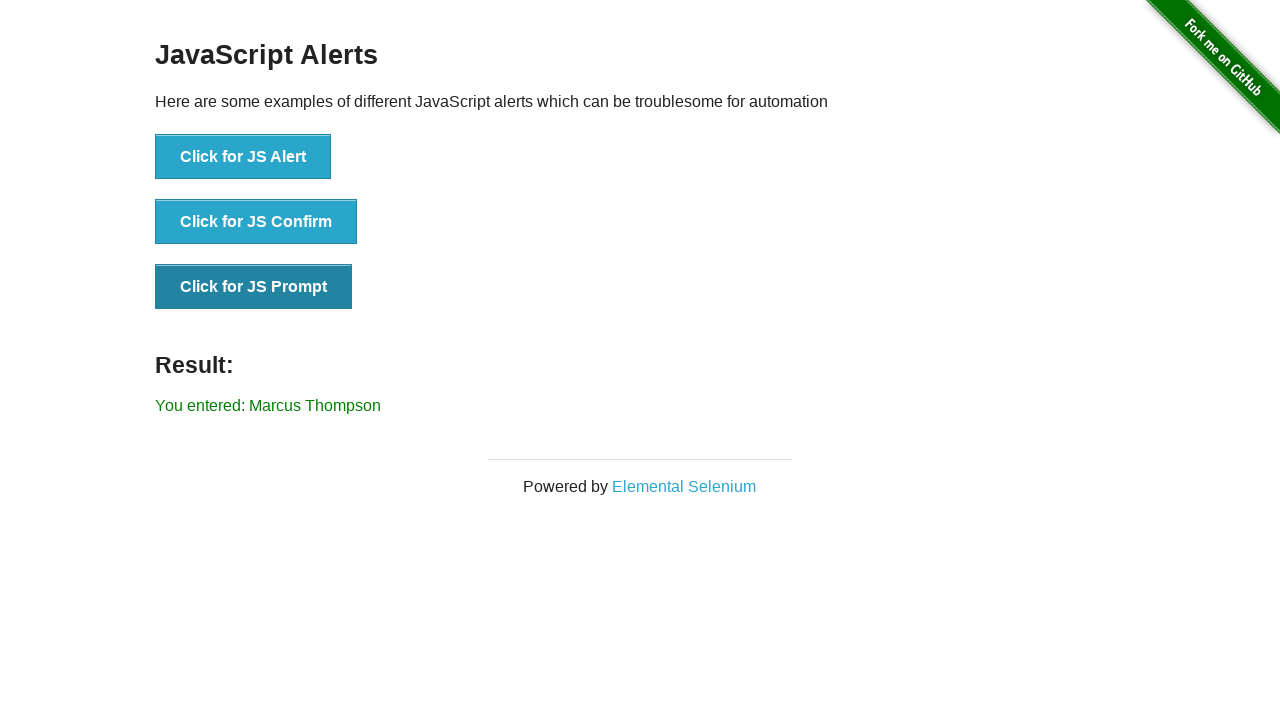

Verified that 'Marcus Thompson' appears in the result message
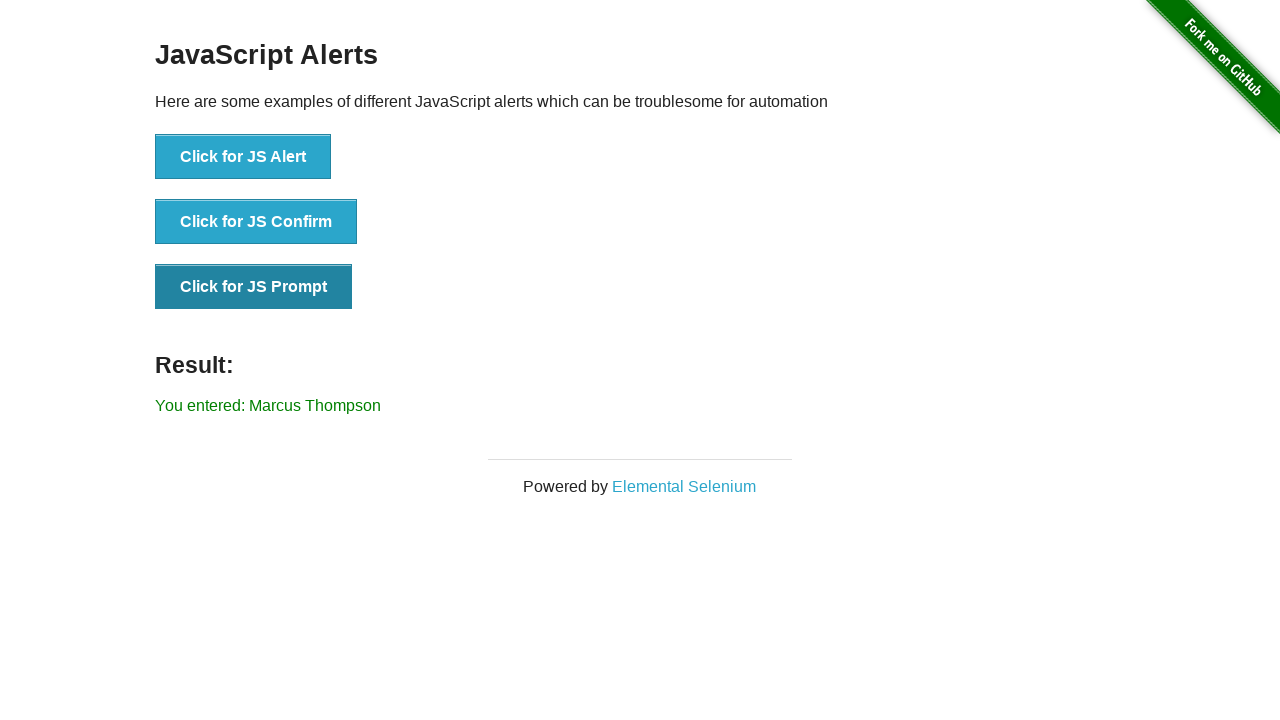

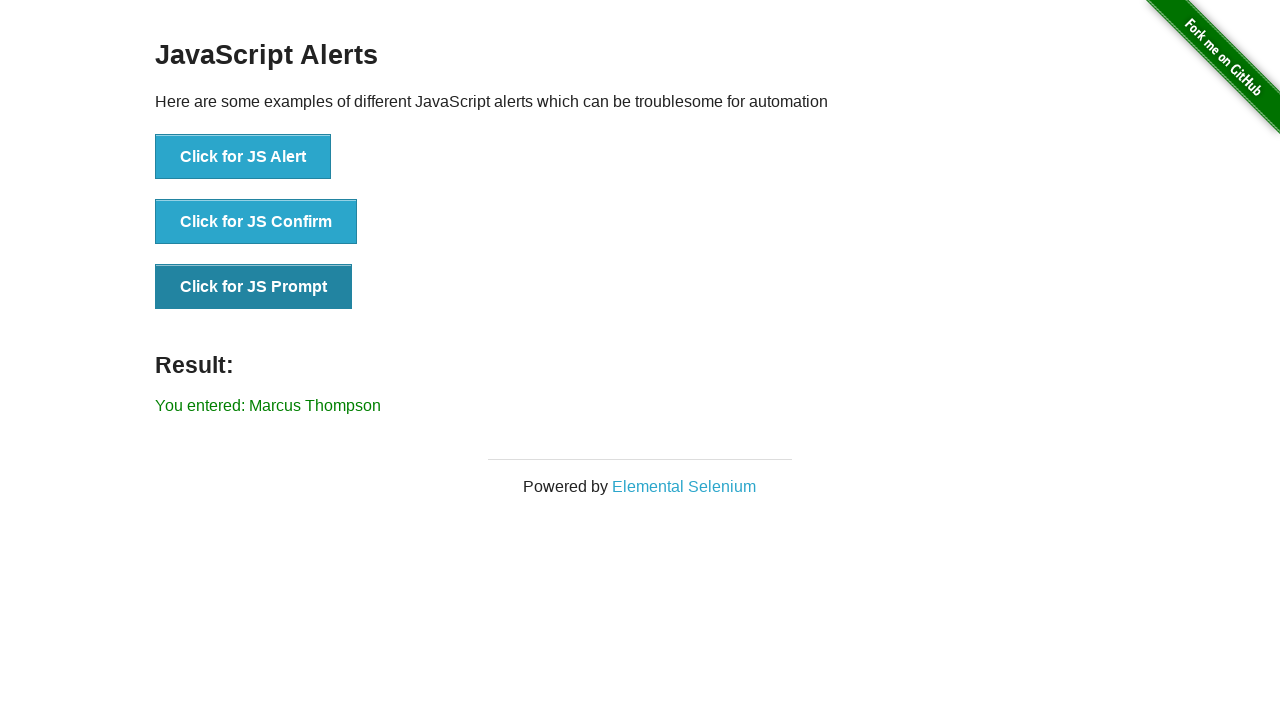